Tests browser window resizing functionality by setting a custom window size

Starting URL: https://vctcpune.com/

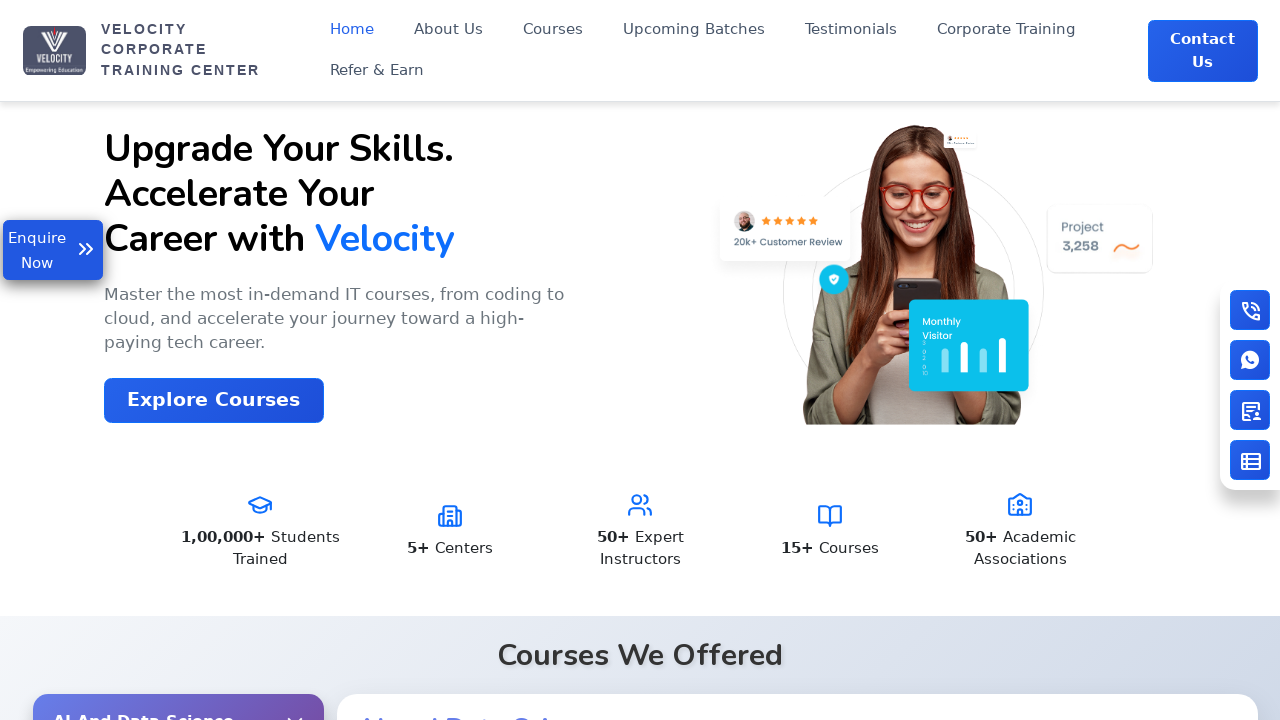

Retrieved current viewport size
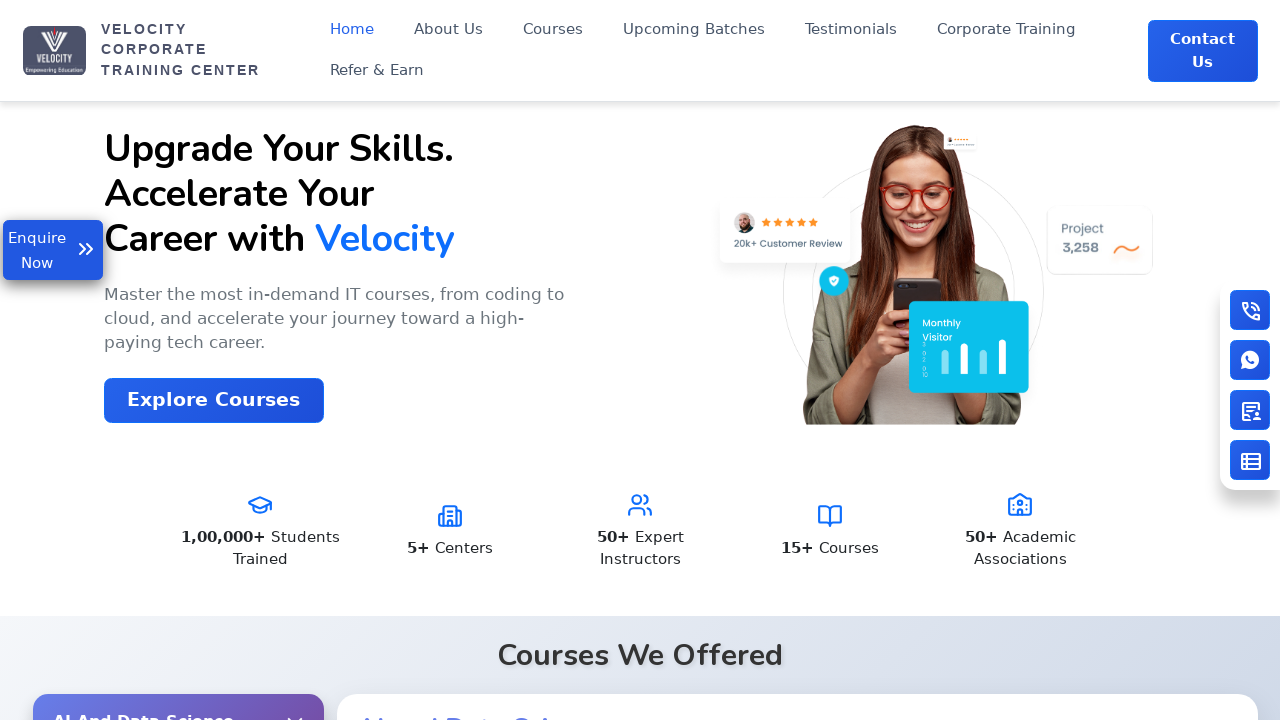

Set viewport size to 1800x1100
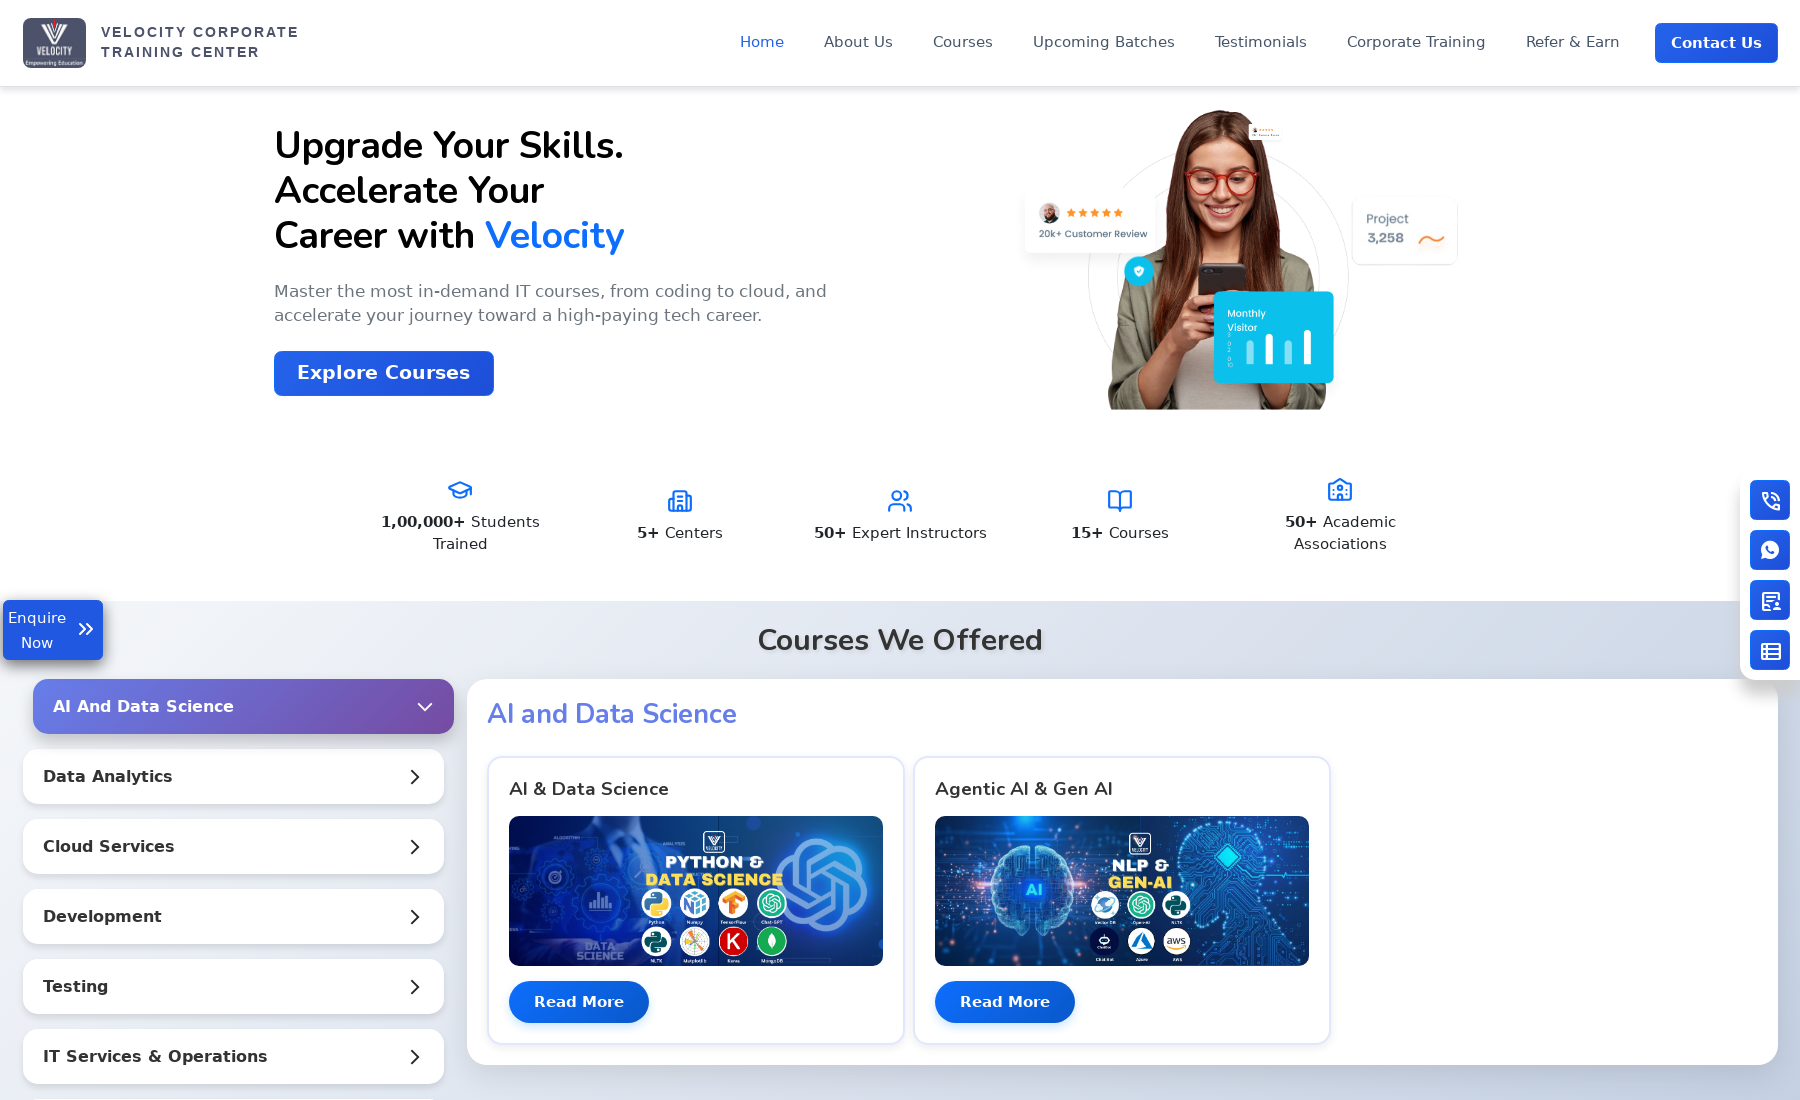

Viewport size modification confirmed
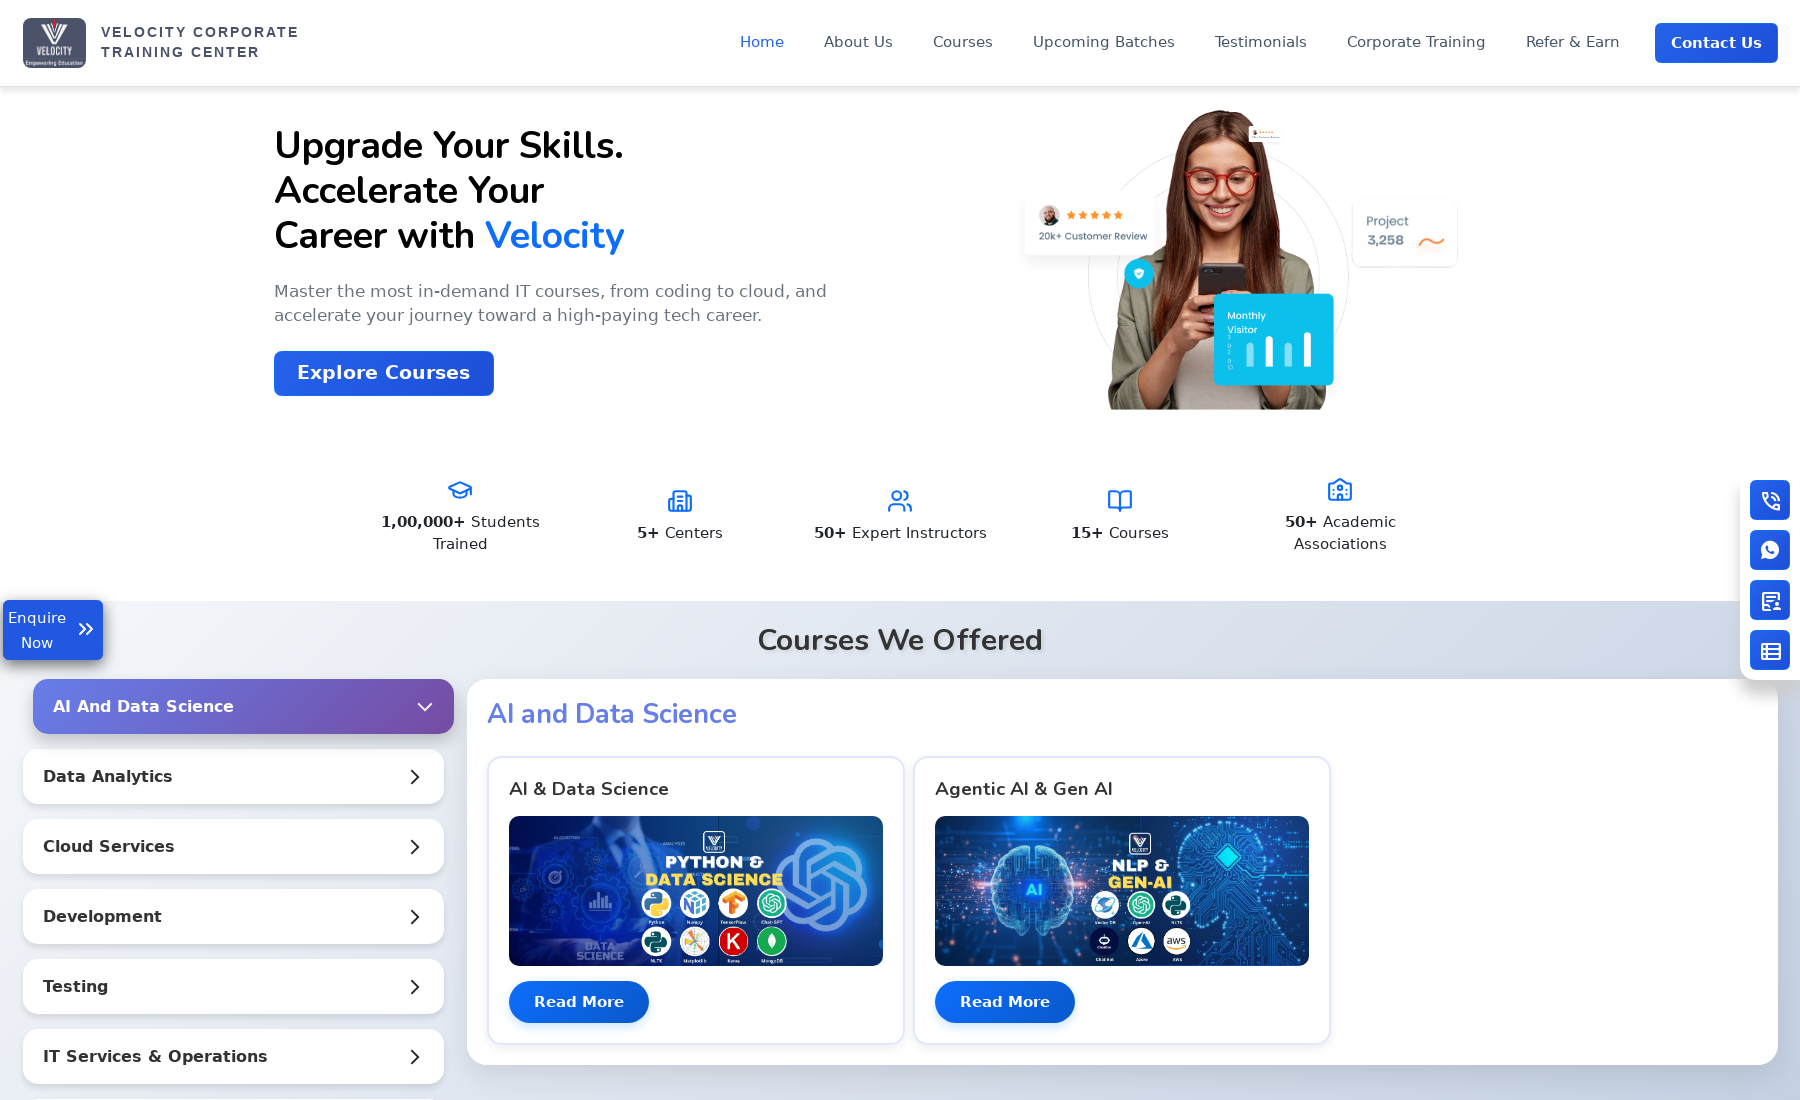

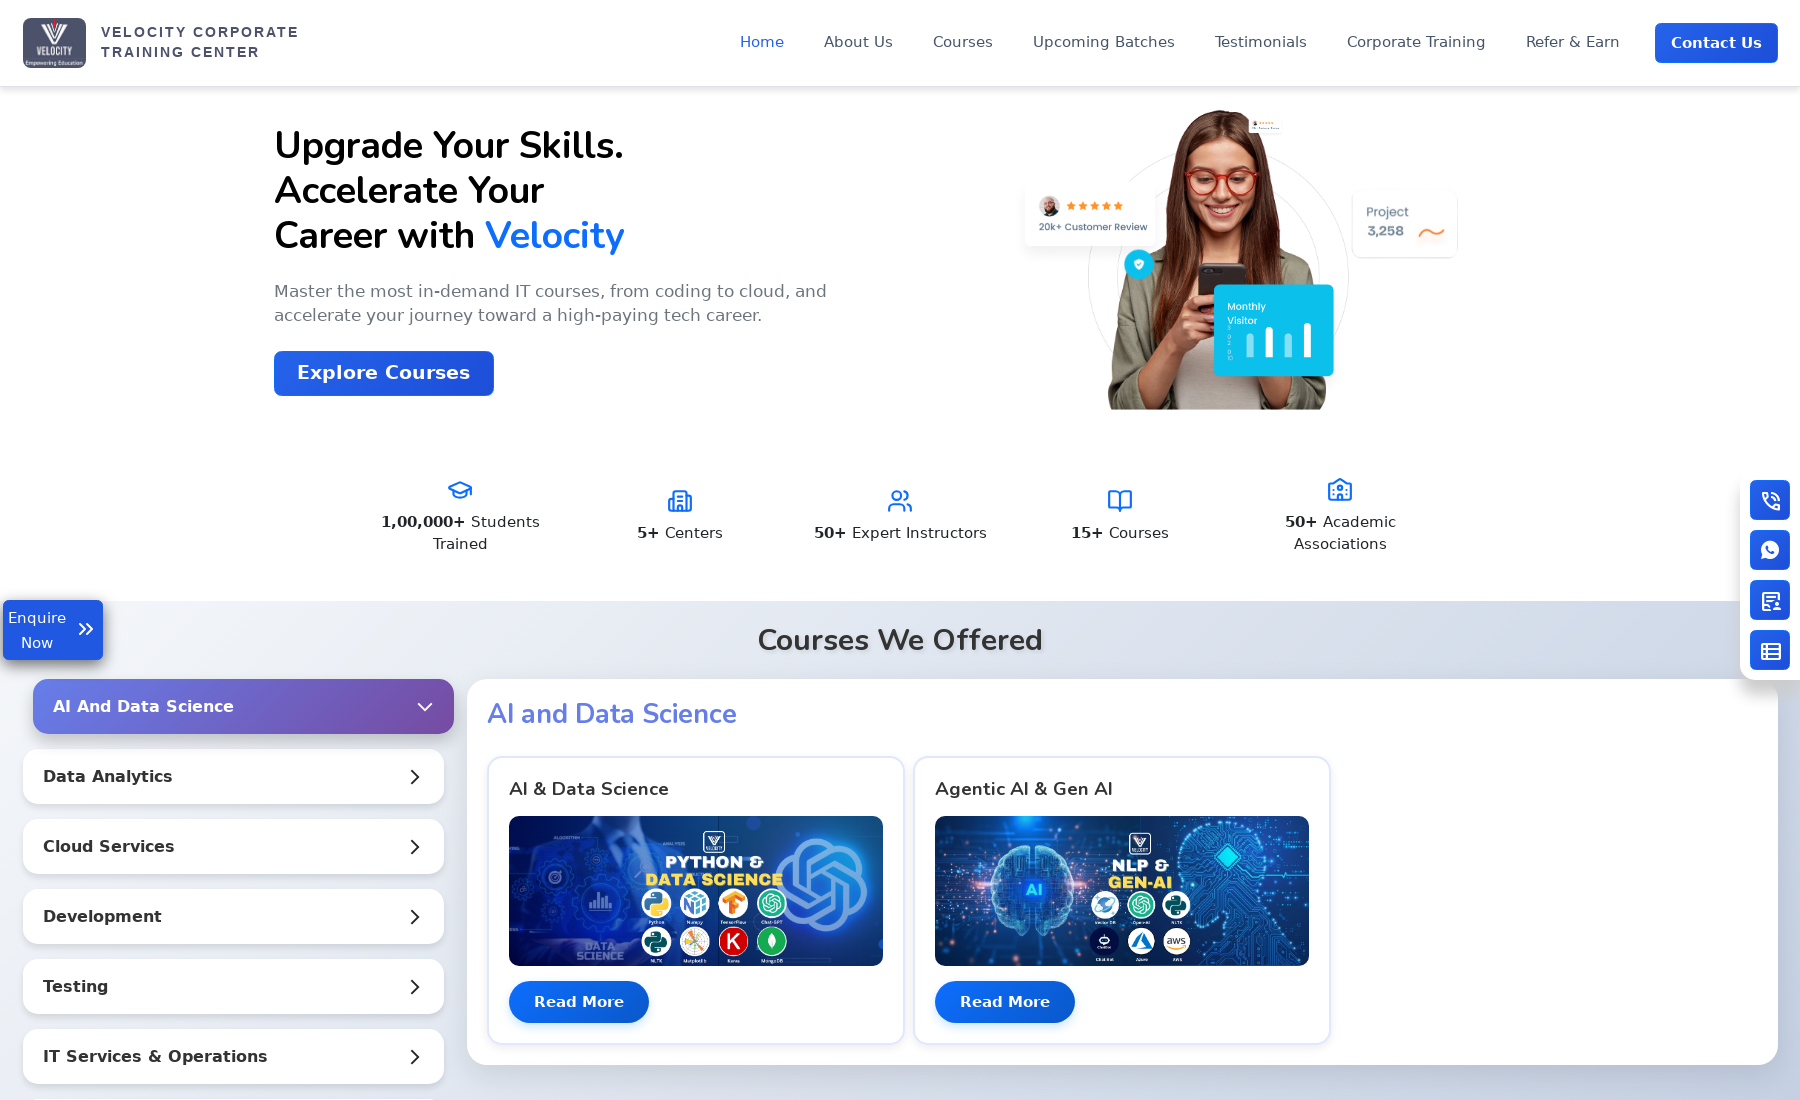